Tests a practice automation page by selecting a checkbox, using its label text to select from a dropdown and enter into a text field, then validating an alert message contains the expected text

Starting URL: https://www.rahulshettyacademy.com/AutomationPractice/

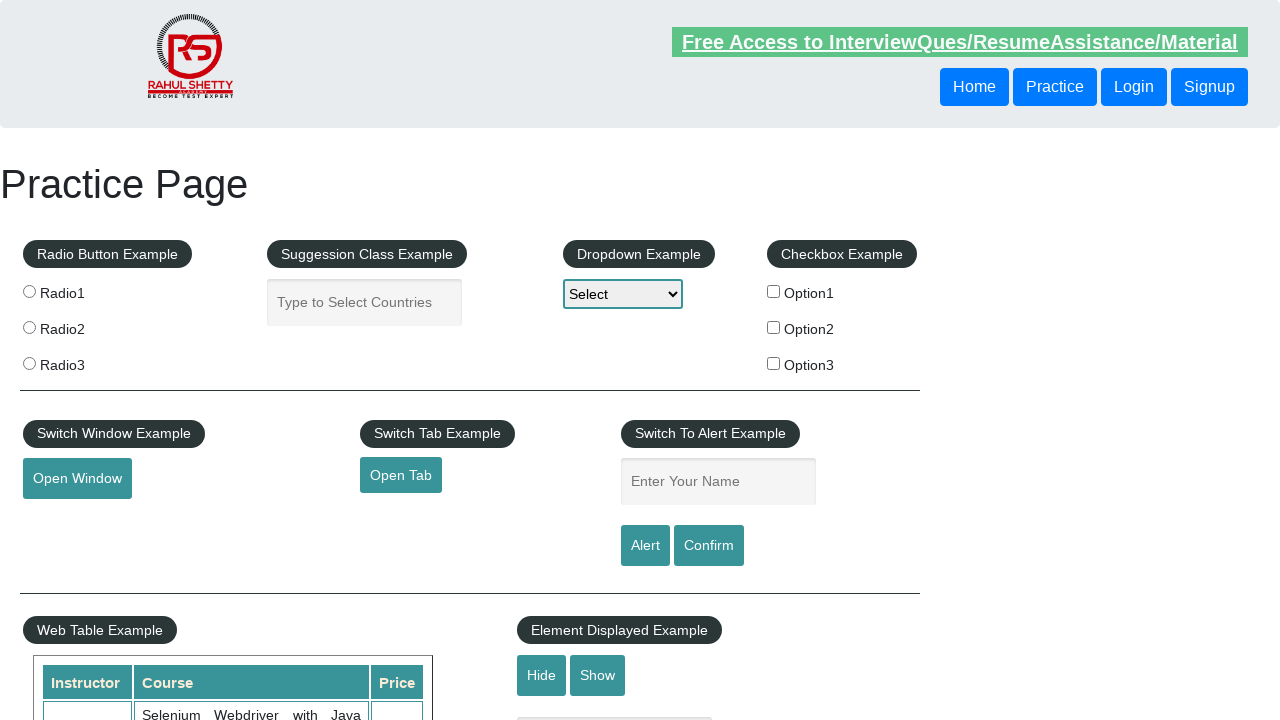

Clicked the second checkbox in the checkbox example section at (774, 327) on xpath=//div[@id='checkbox-example']//label[2]/input
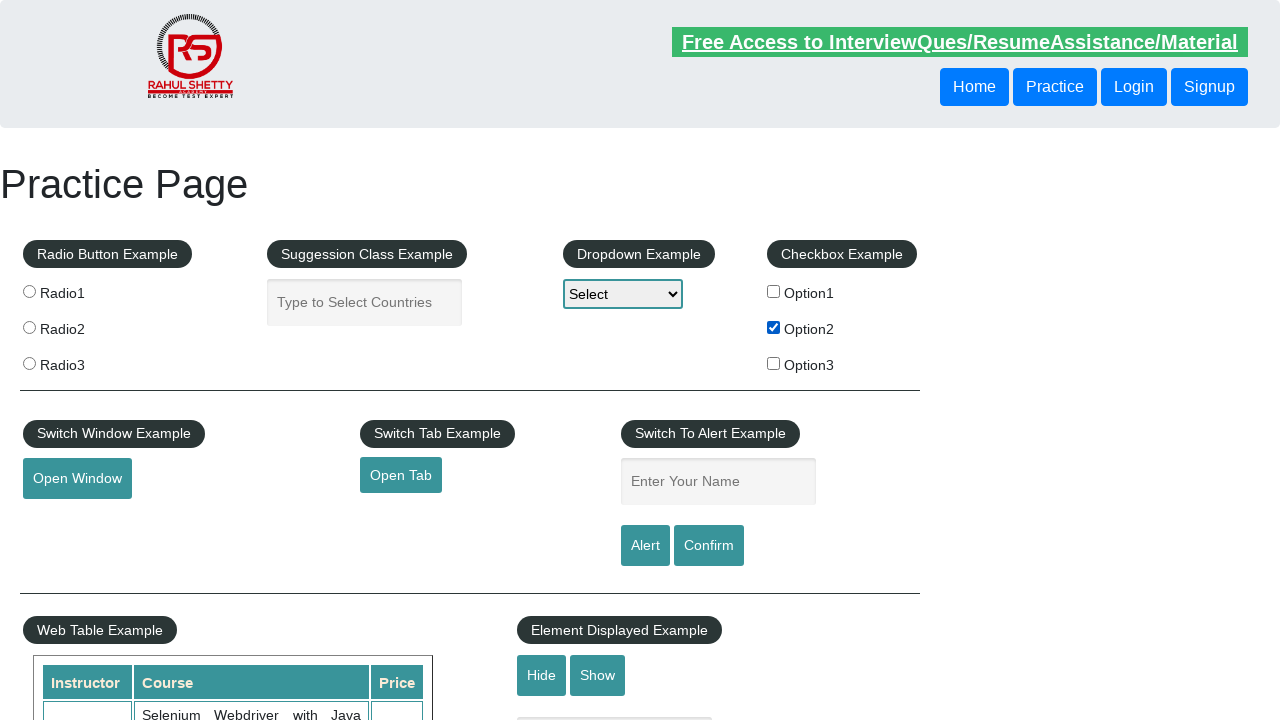

Retrieved checkbox label text: 'Option2'
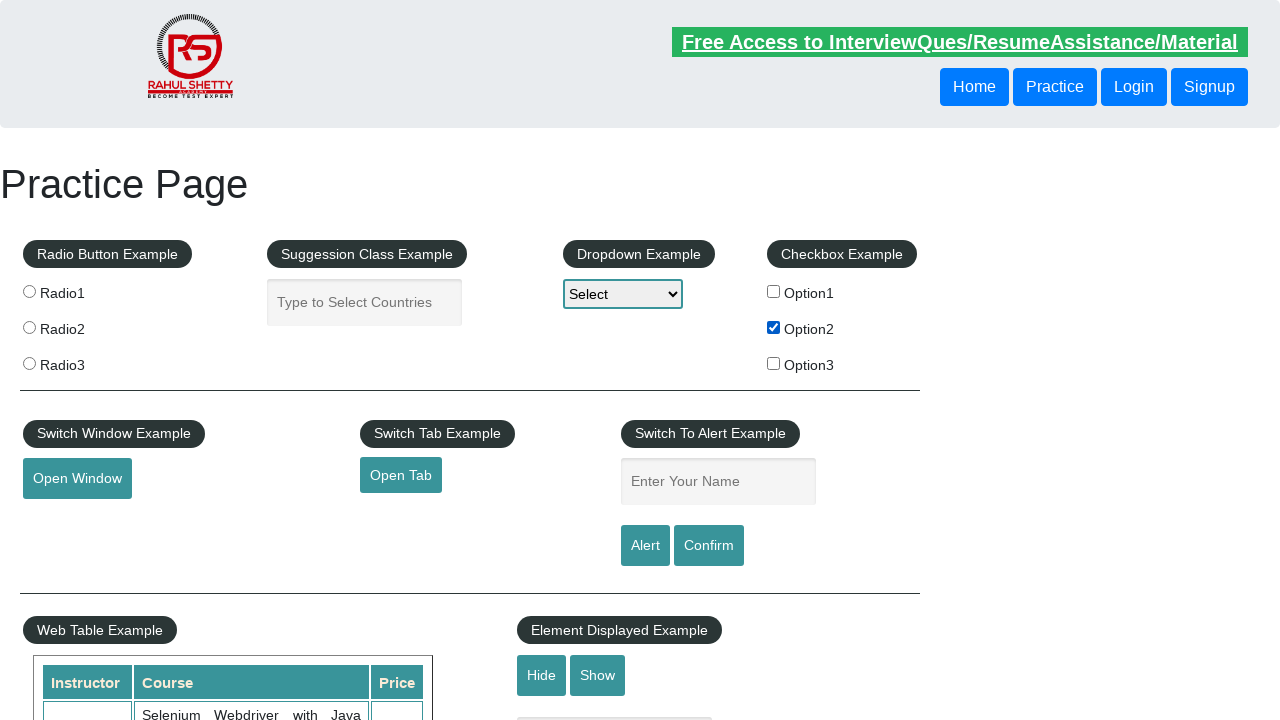

Selected 'Option2' from dropdown on #dropdown-class-example
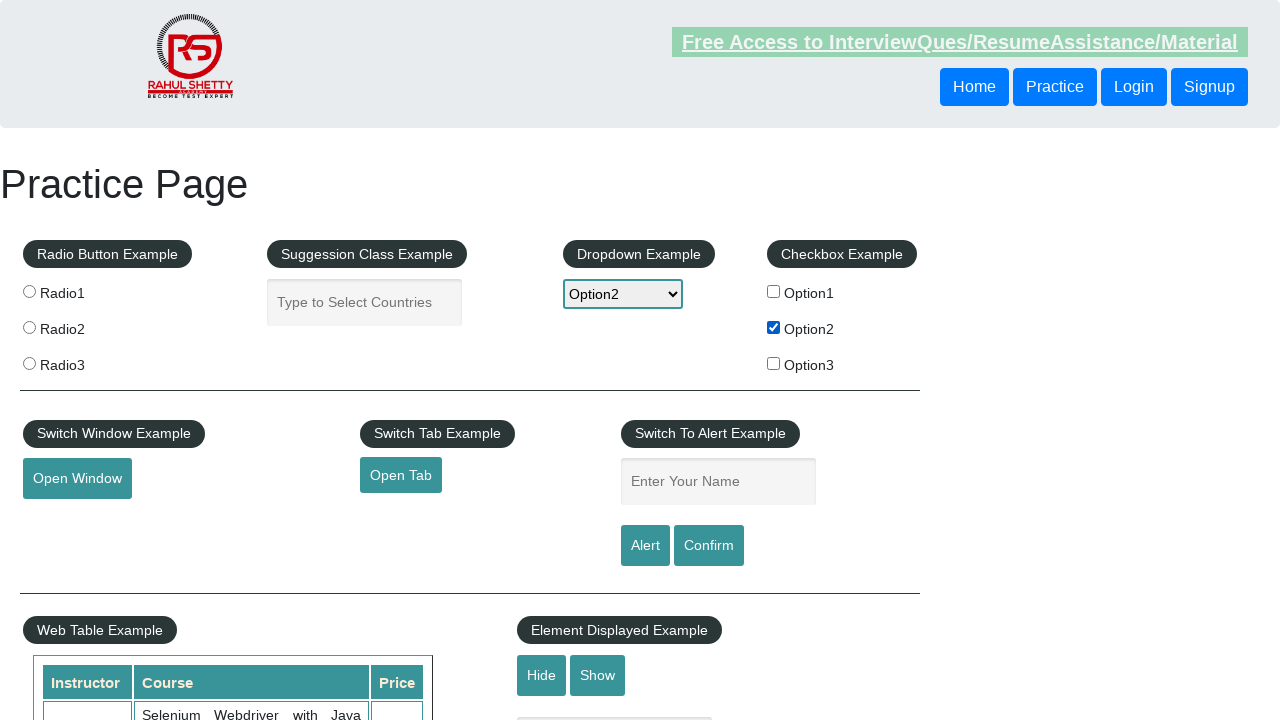

Entered 'Option2' into the name field on input[name='enter-name']
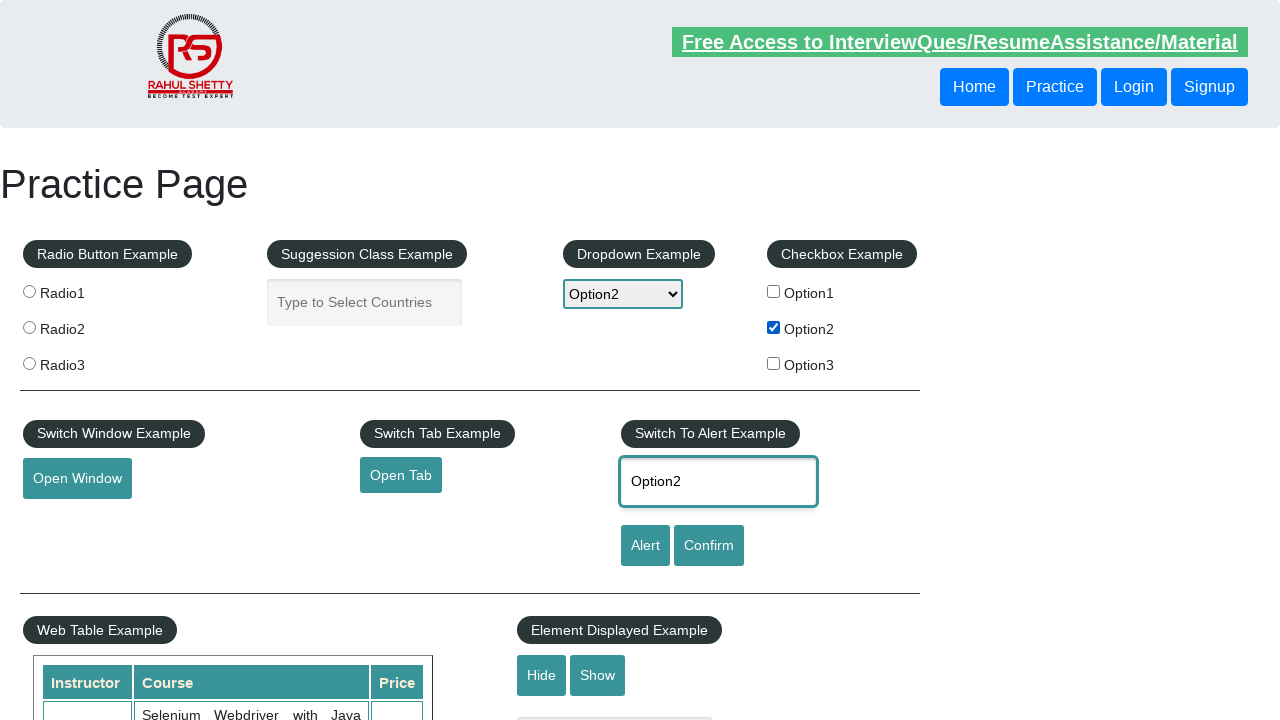

Clicked the alert button at (645, 546) on #alertbtn
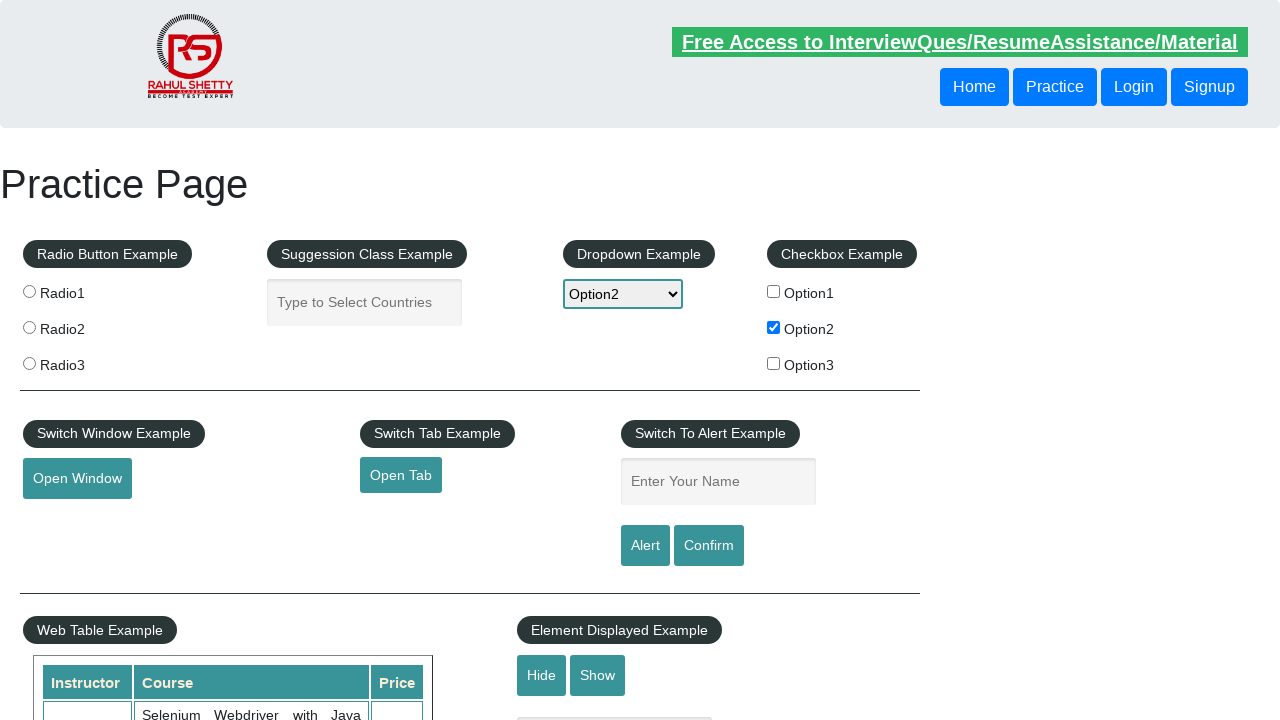

Alert dialog accepted
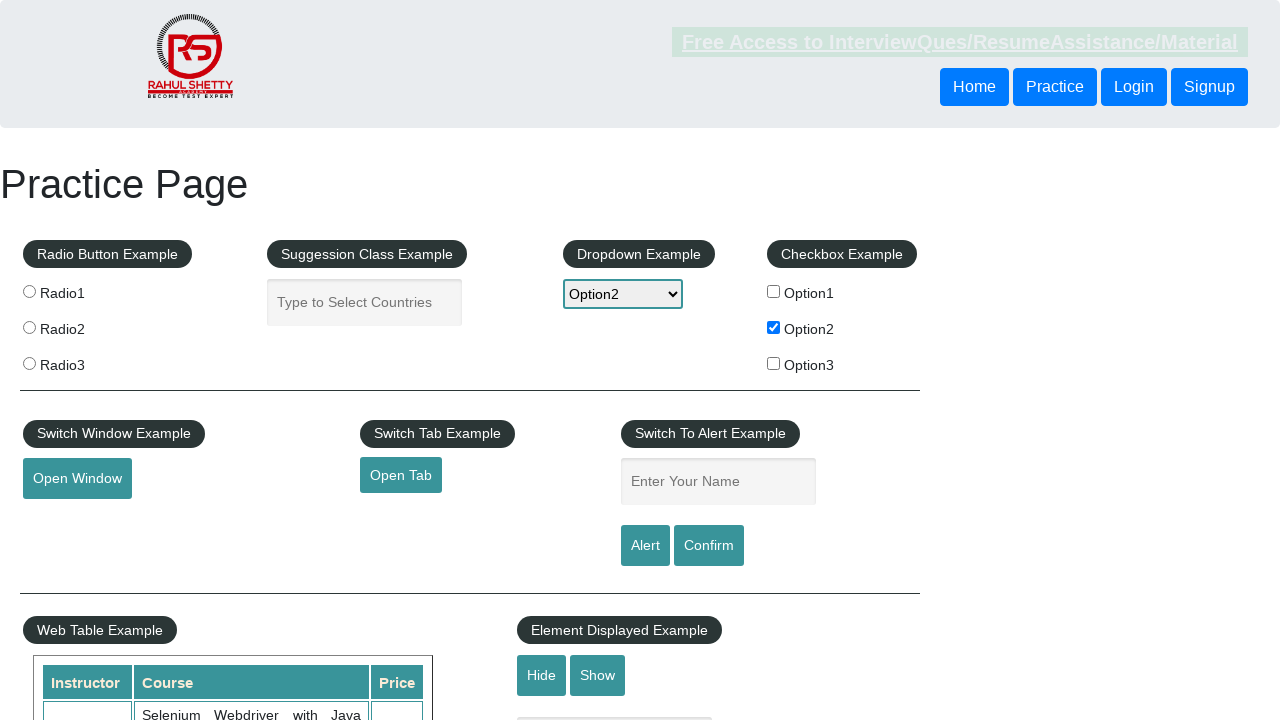

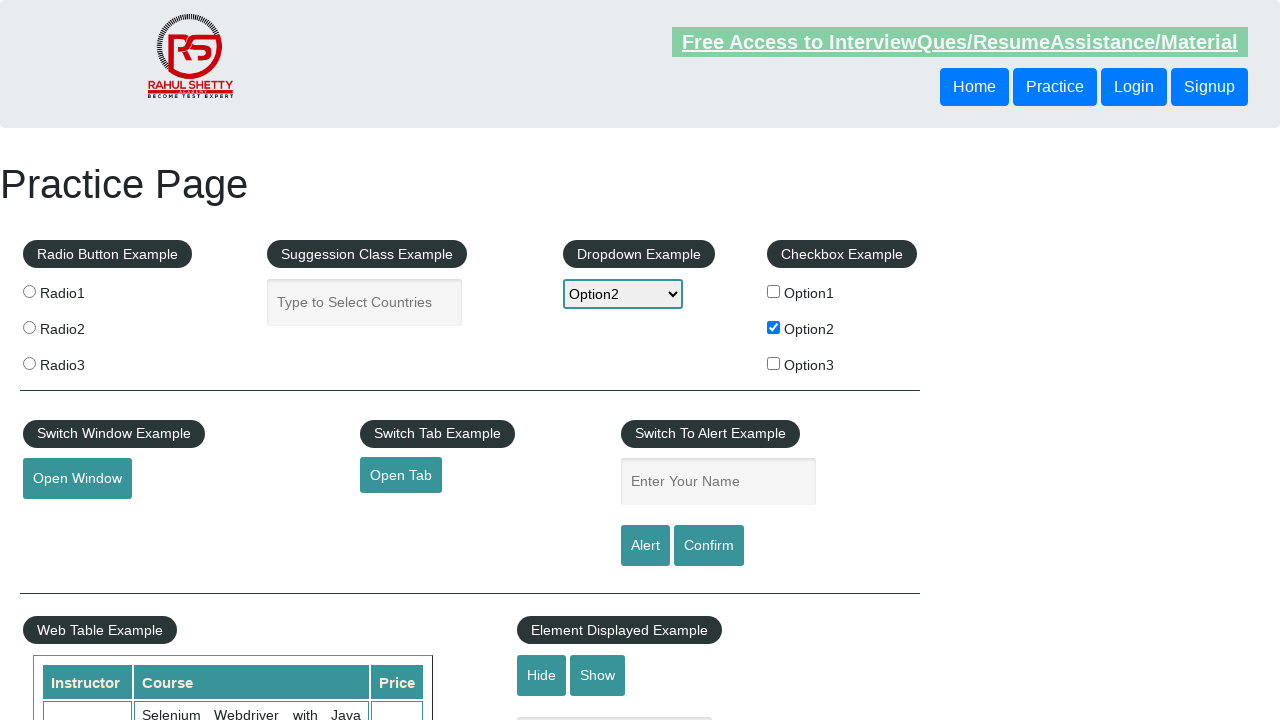